Clicks on the Offers button identified by ID

Starting URL: https://www.lojasimperio.com.br/

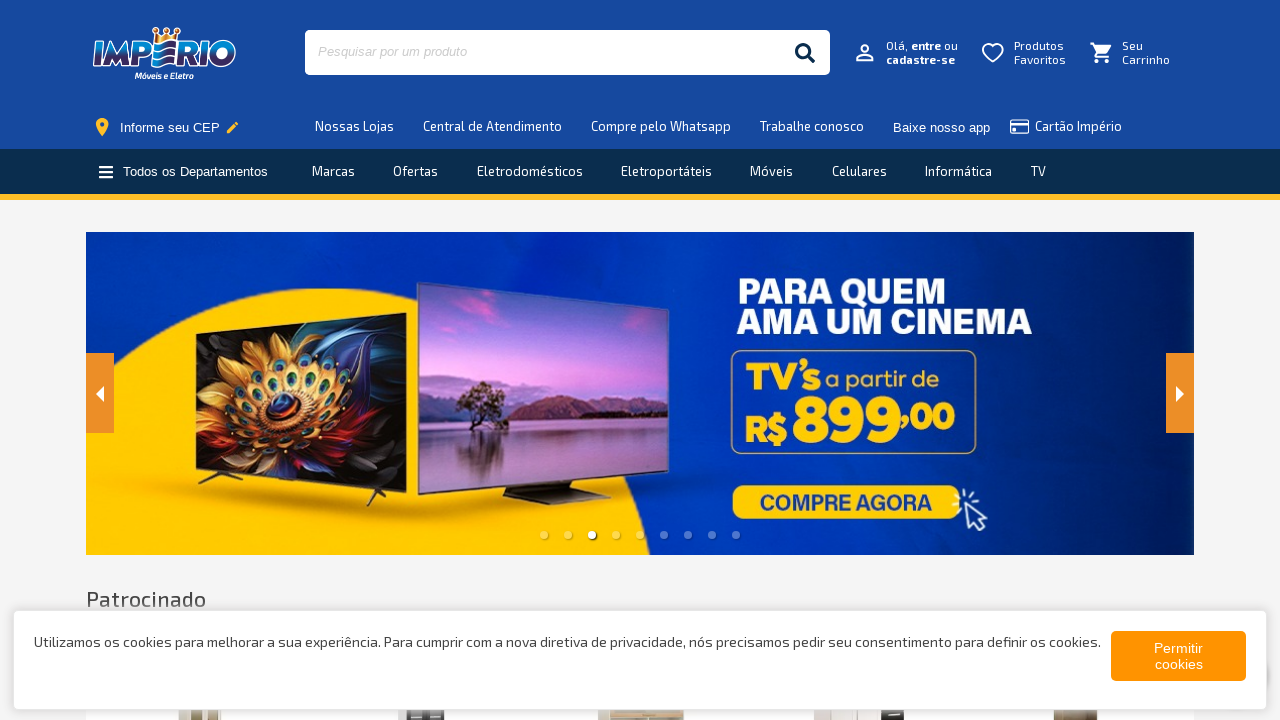

Clicked the Offers button identified by ID at (416, 172) on #offers
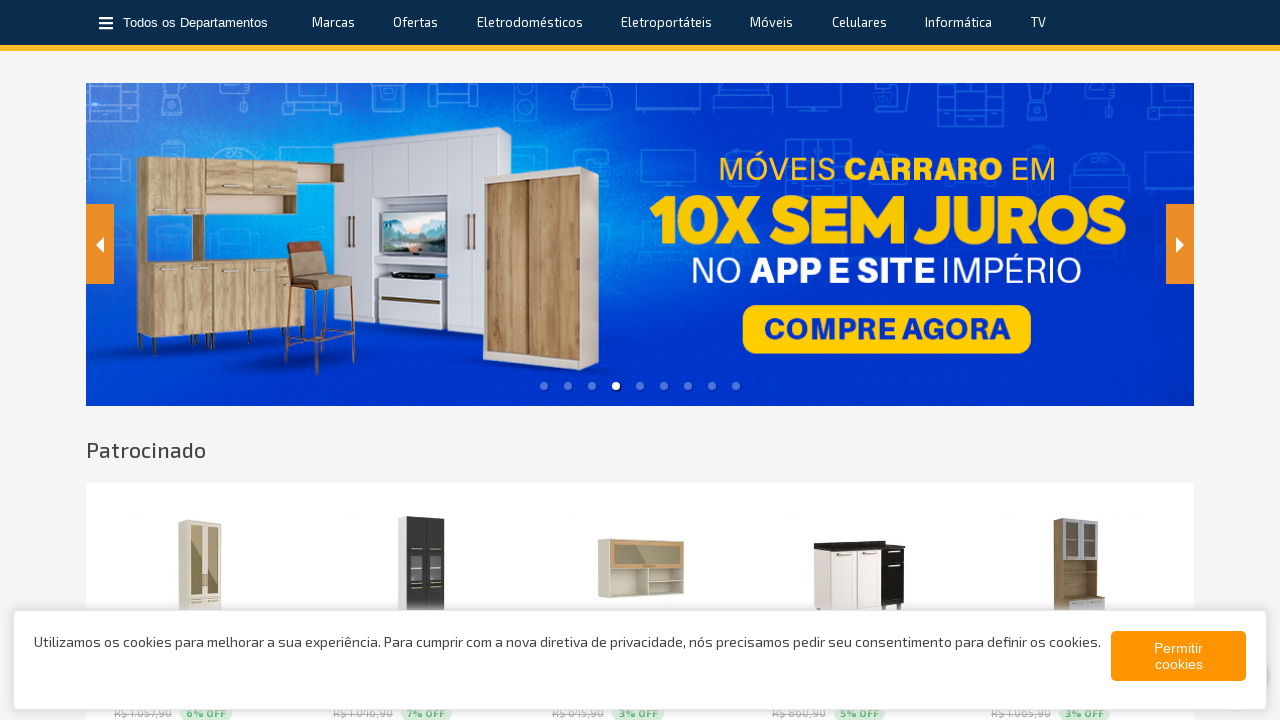

Hovered over the Offers button at (416, 23) on #offers
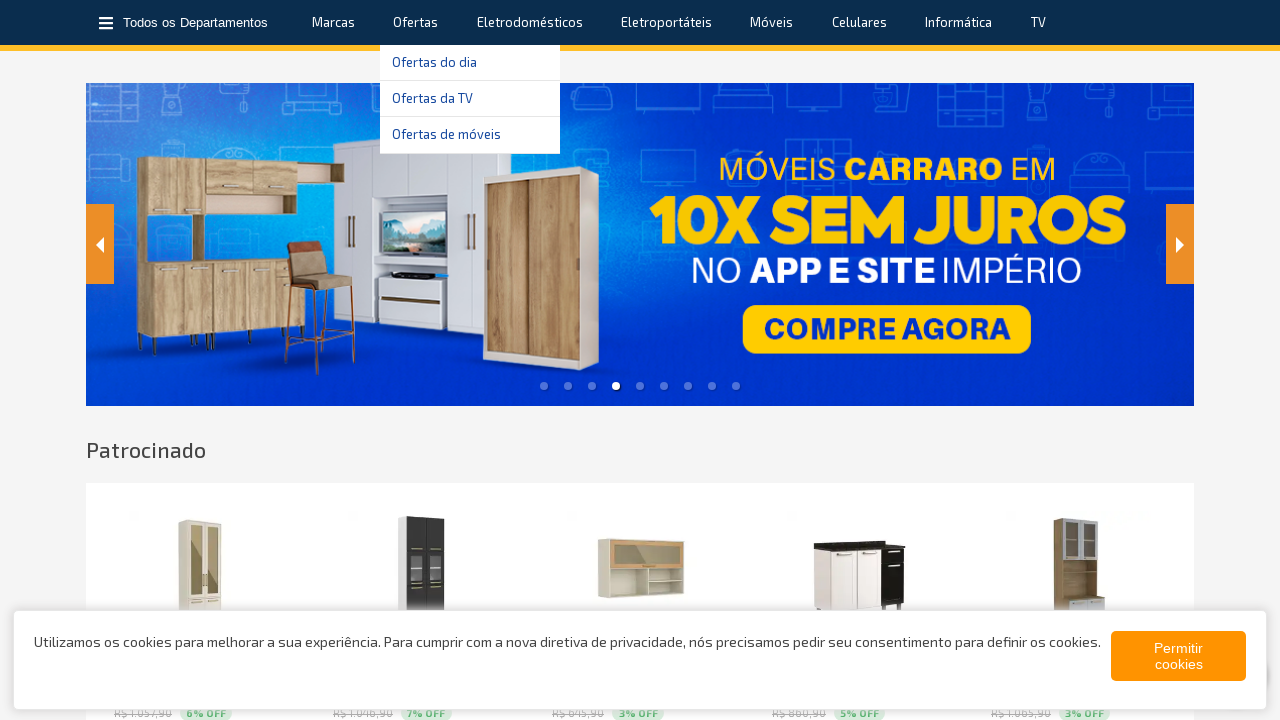

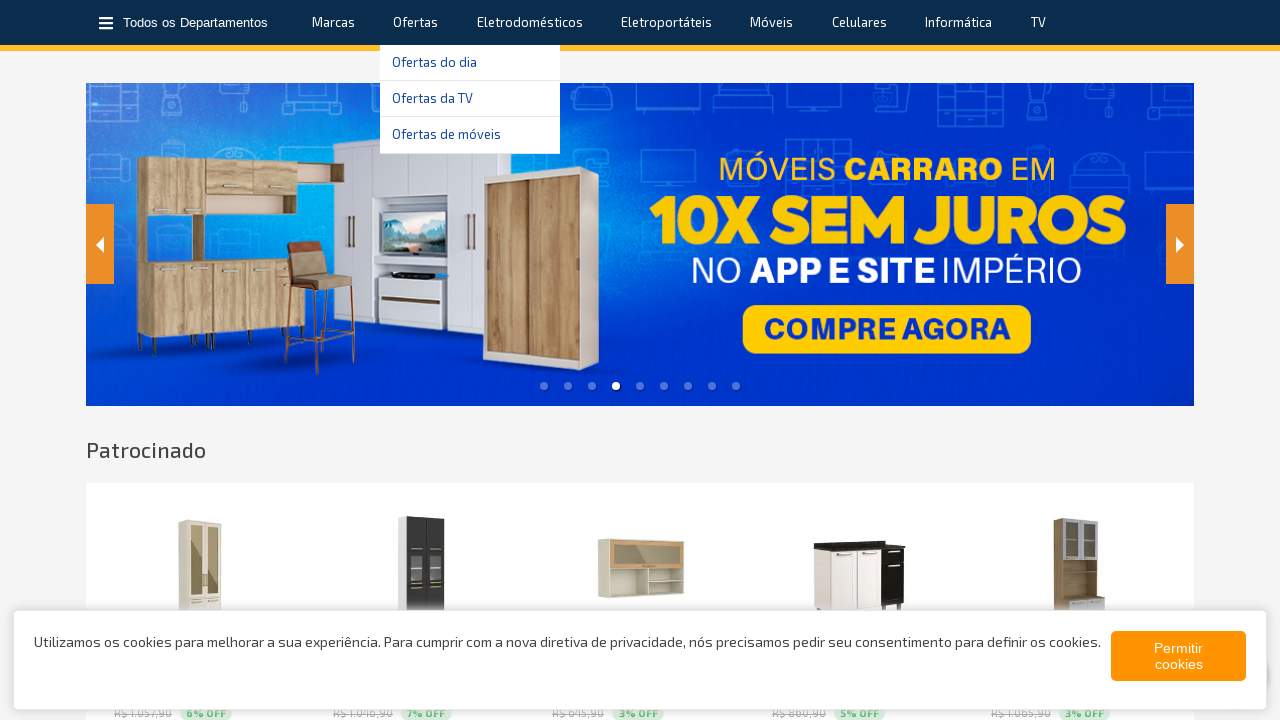